Tests browser window handling by clicking a button that opens a new browser window

Starting URL: https://demoqa.com/browser-windows/

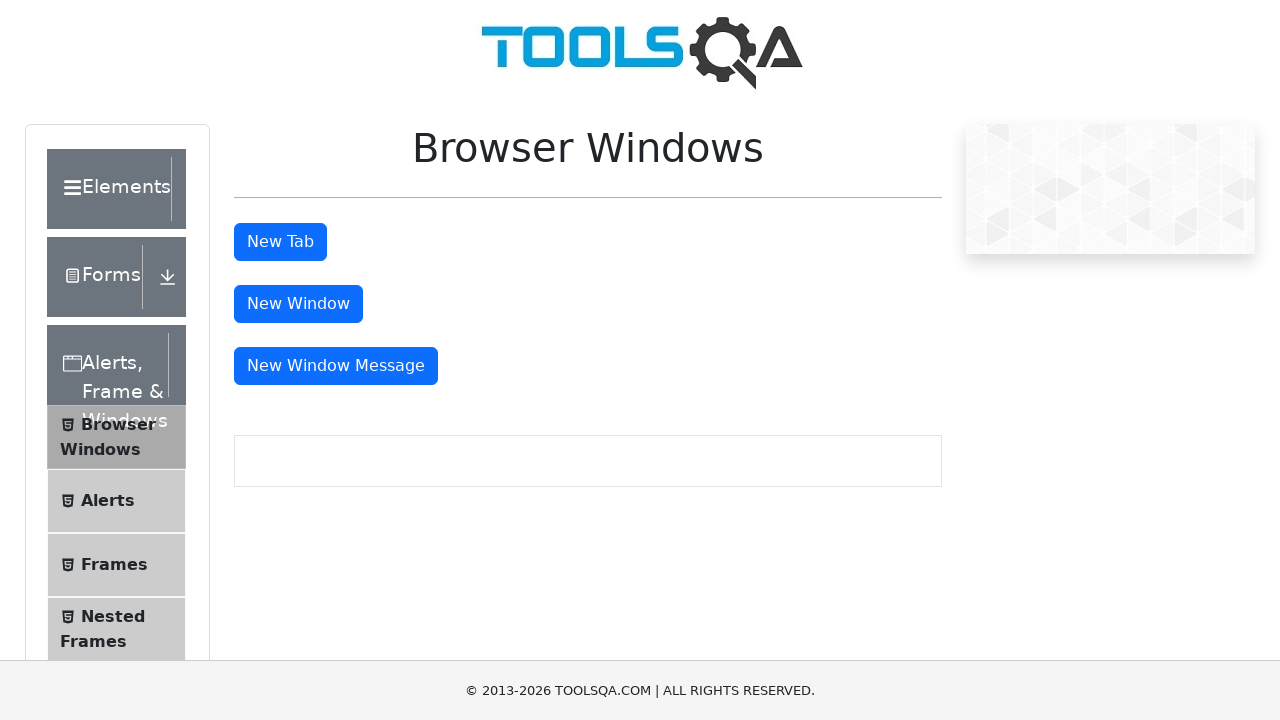

Clicked button to open a new browser window at (298, 304) on #windowButton
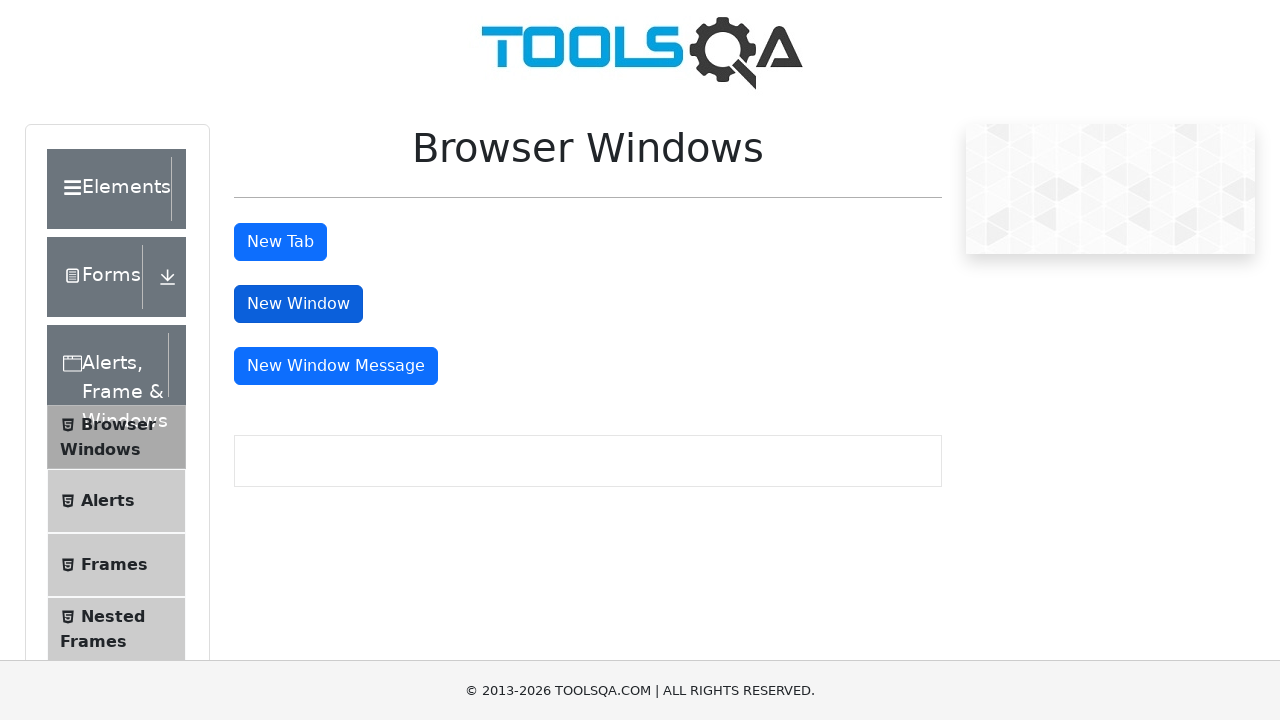

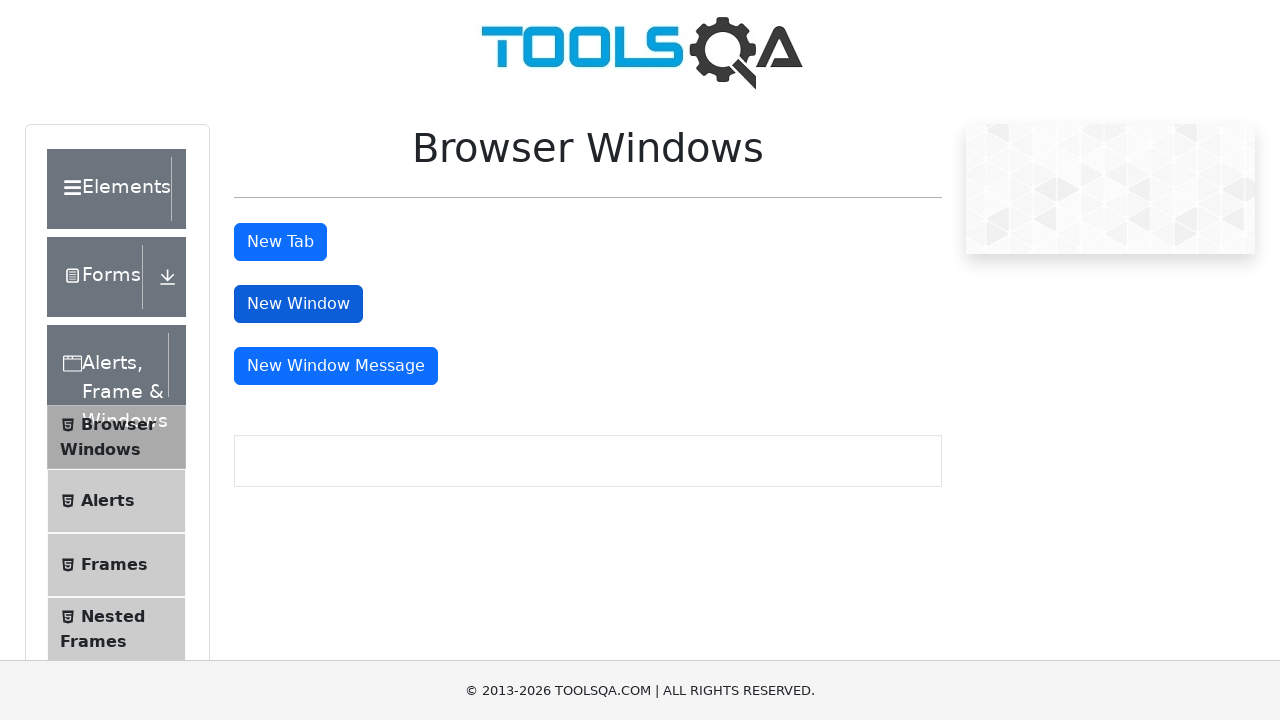